Tests that logging in with locked_out_user shows the error message "Epic sadface: Sorry, this user has been locked out."

Starting URL: https://www.saucedemo.com/

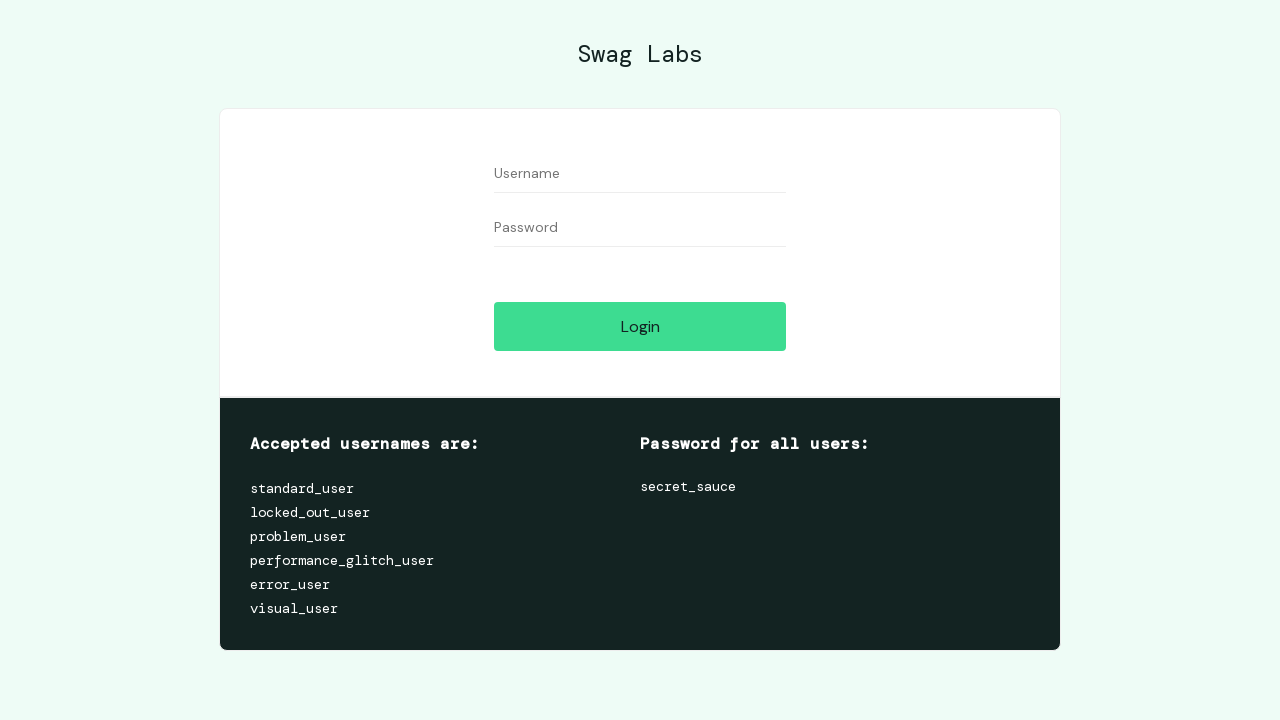

Filled username field with 'locked_out_user' on #user-name
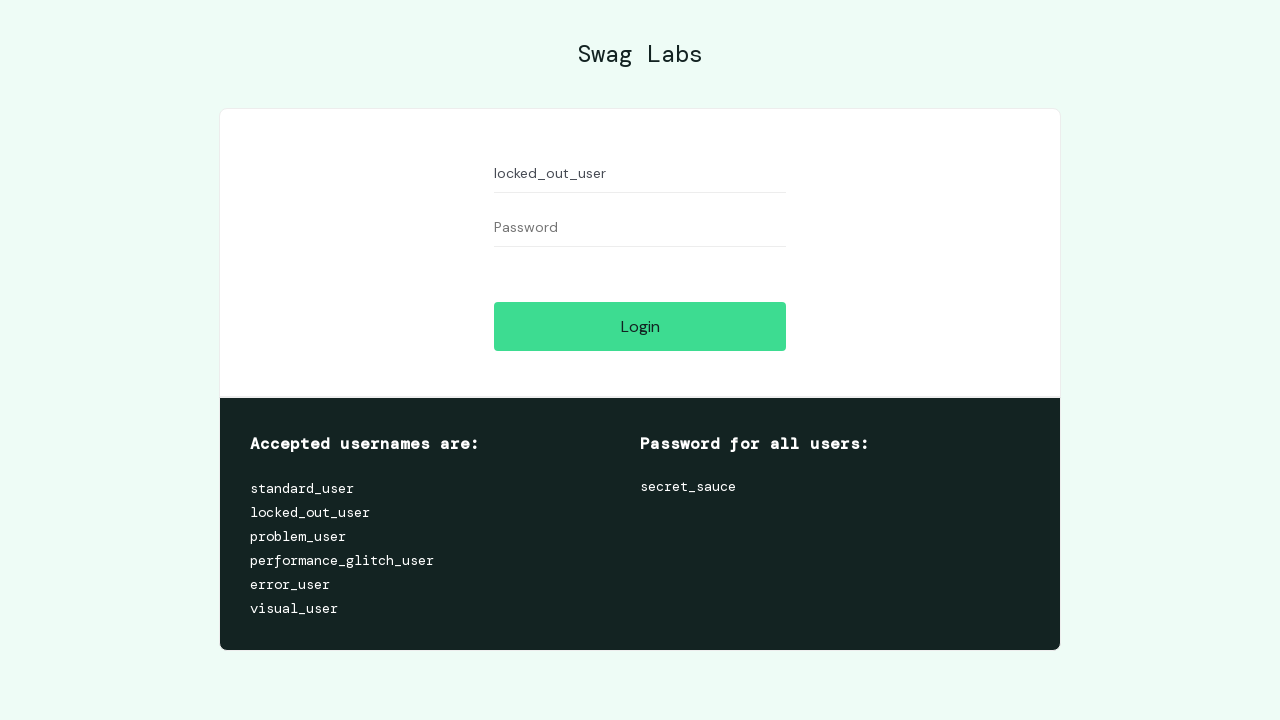

Filled password field with 'secret_sauce' on #password
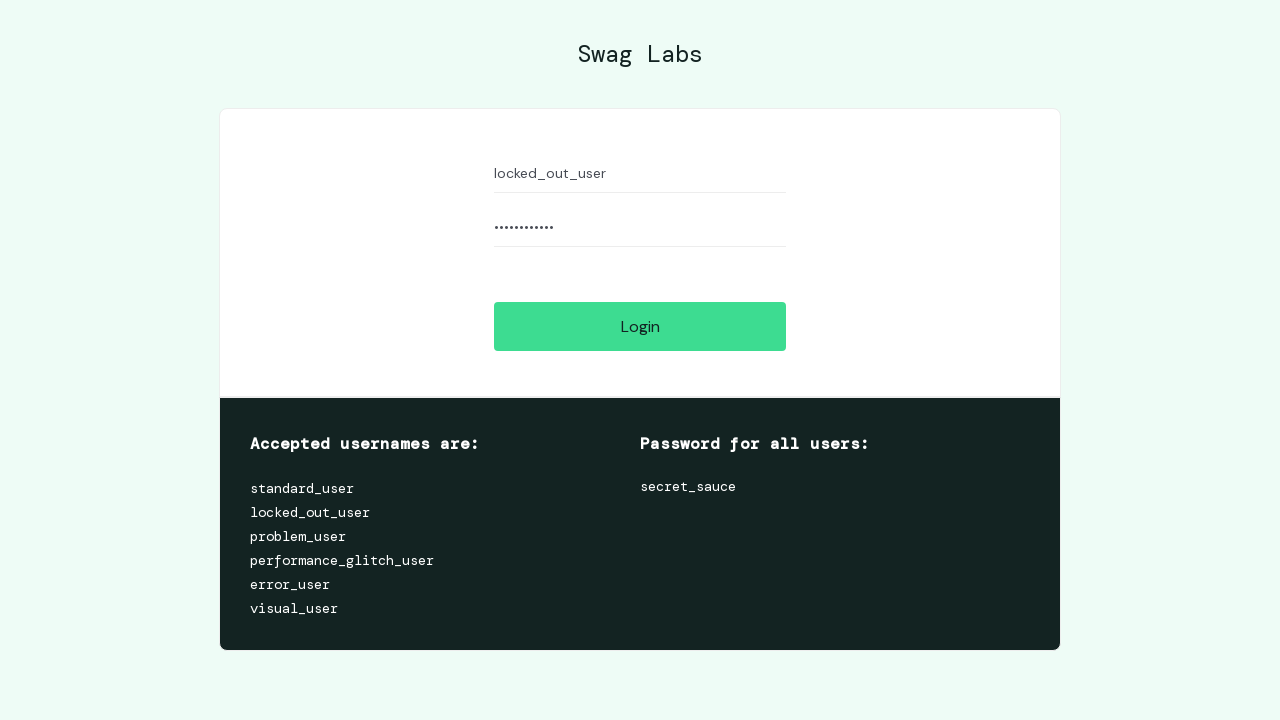

Clicked login button at (640, 326) on #login-button
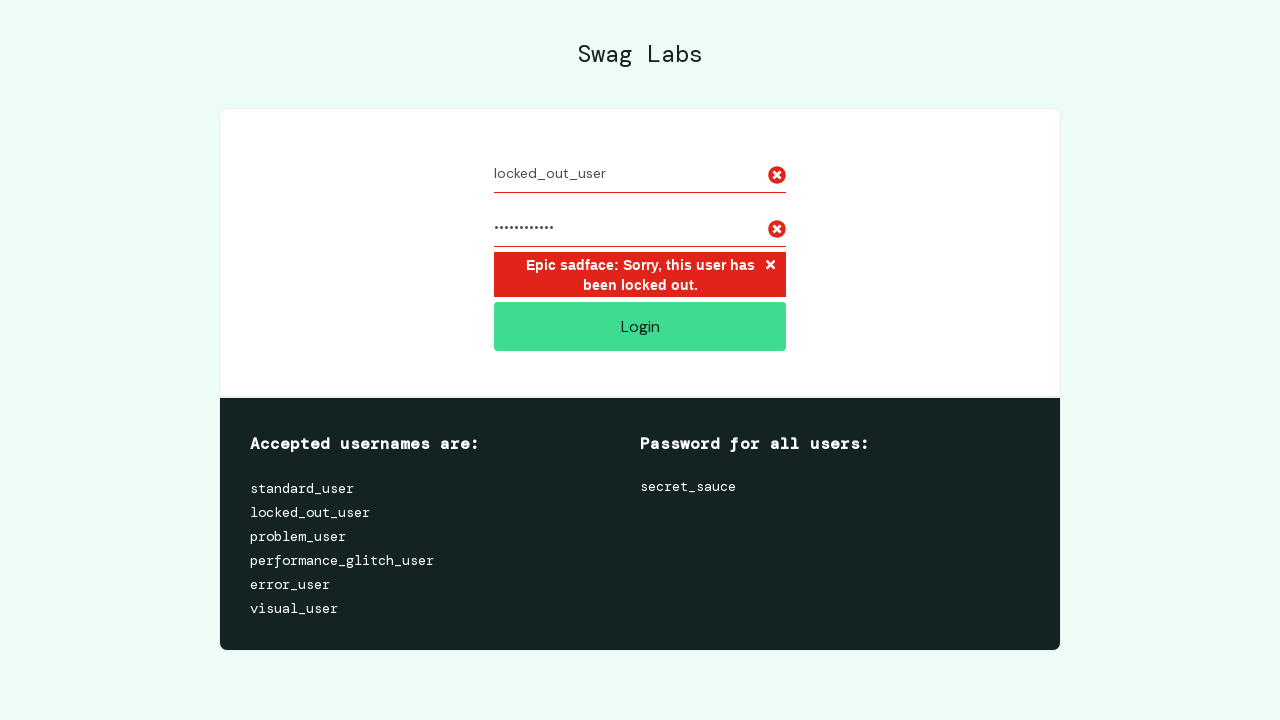

Located error message element
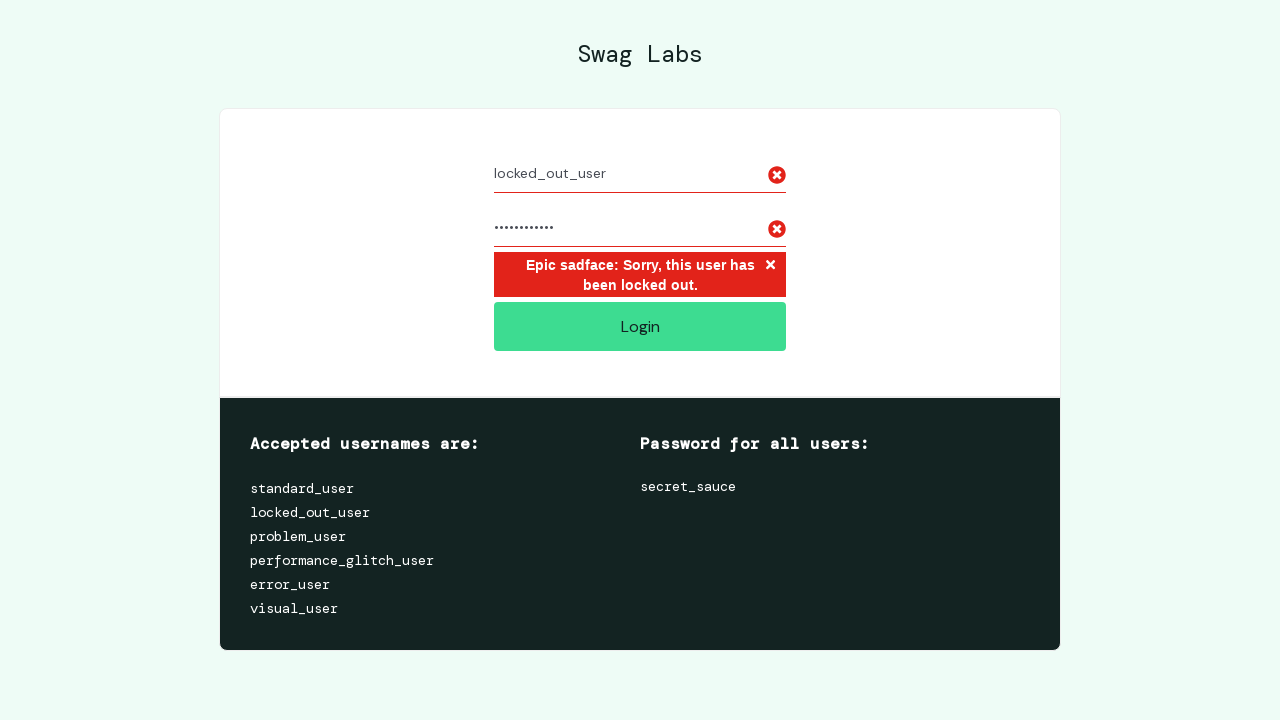

Verified locked out error message: 'Epic sadface: Sorry, this user has been locked out.'
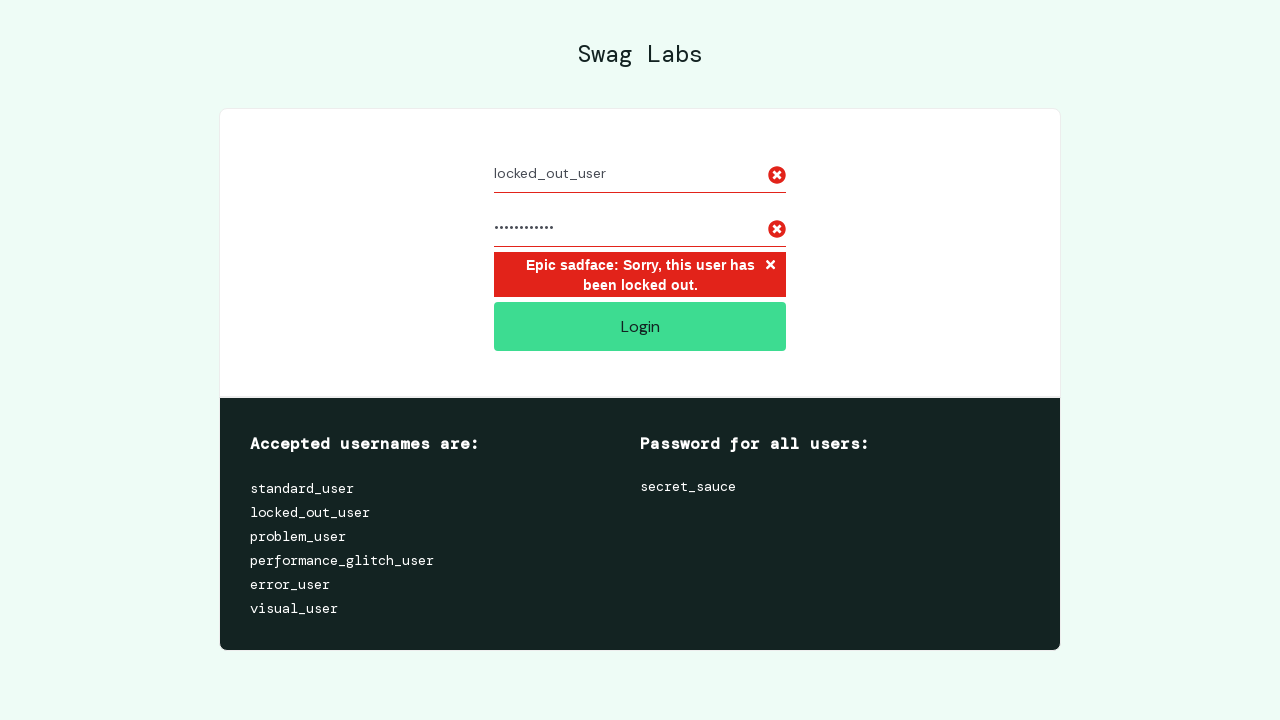

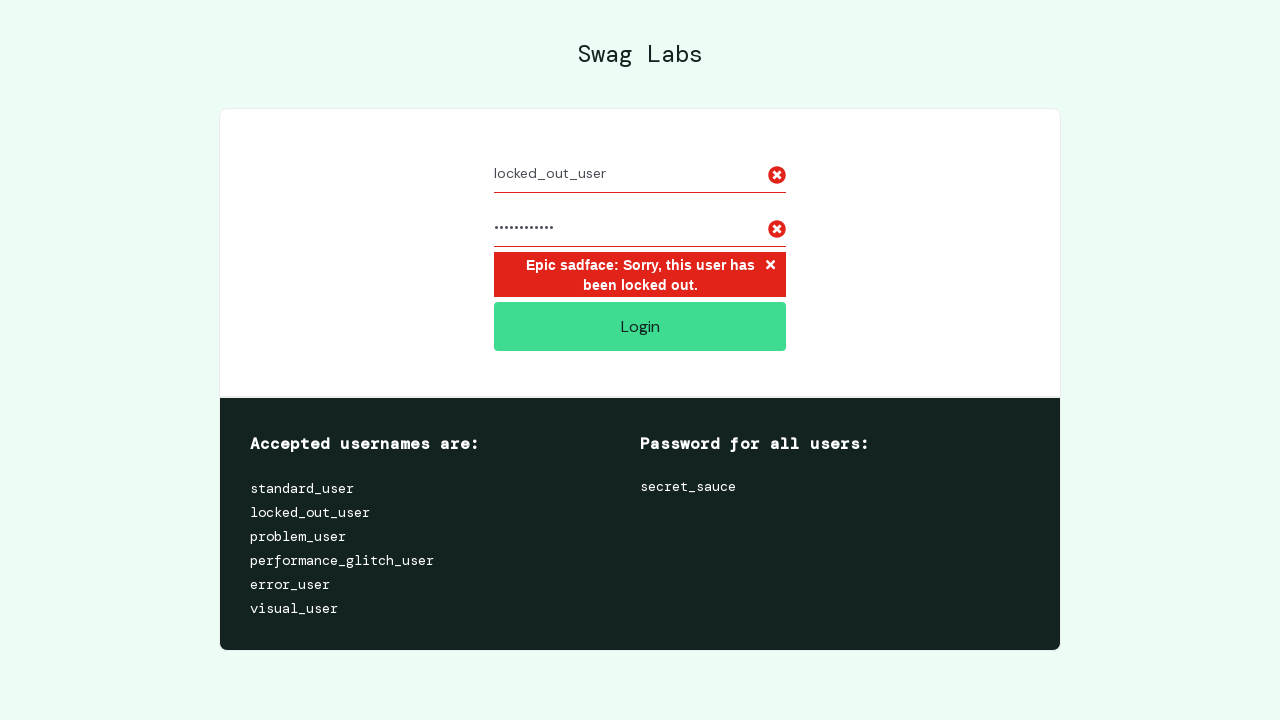